Navigates to the Nifty 50 index page on MoneyControl and verifies that key market data elements are present and accessible

Starting URL: https://www.moneycontrol.com/indian-indices/nifty-50-9.html

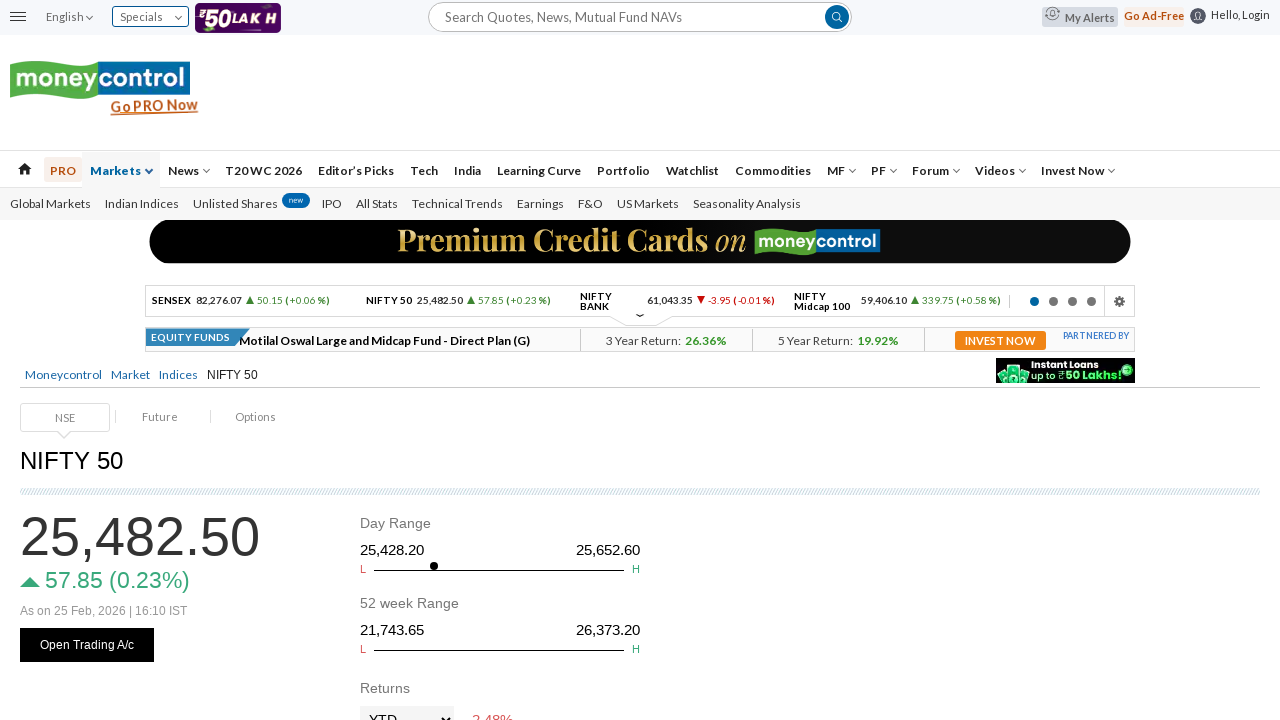

Waited for main wrapper to load on Nifty 50 index page
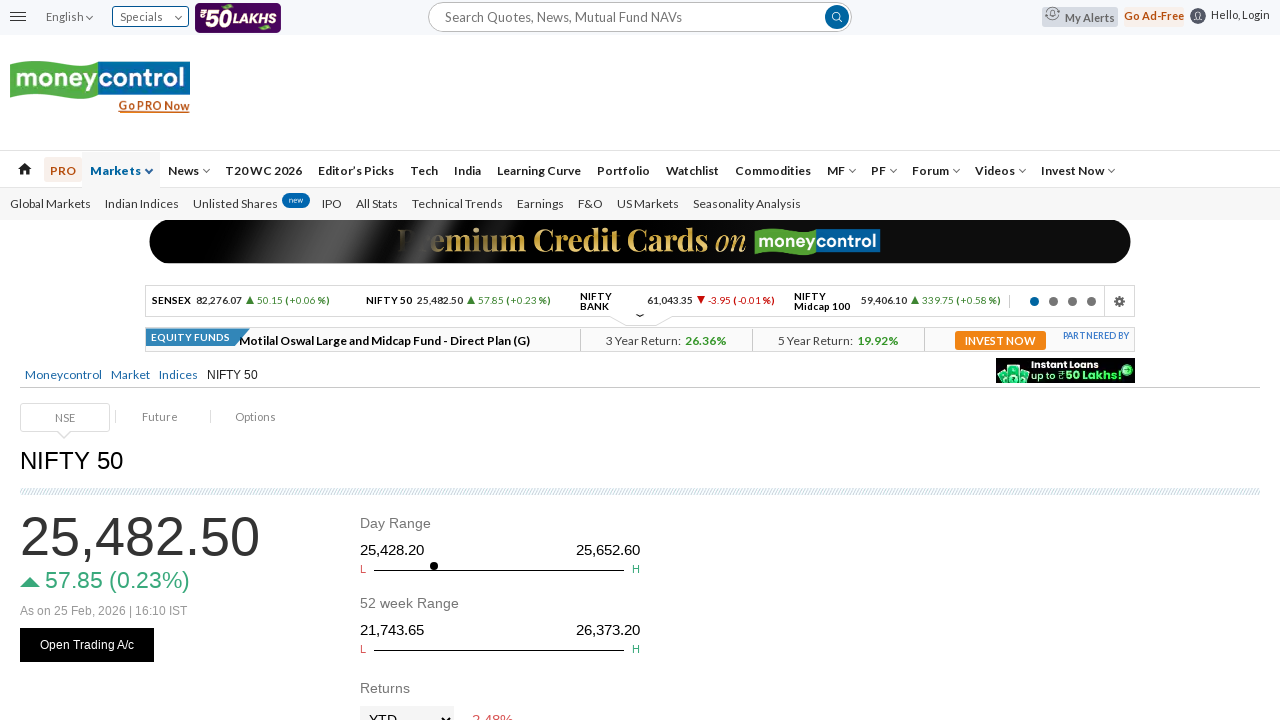

Verified index name element is present
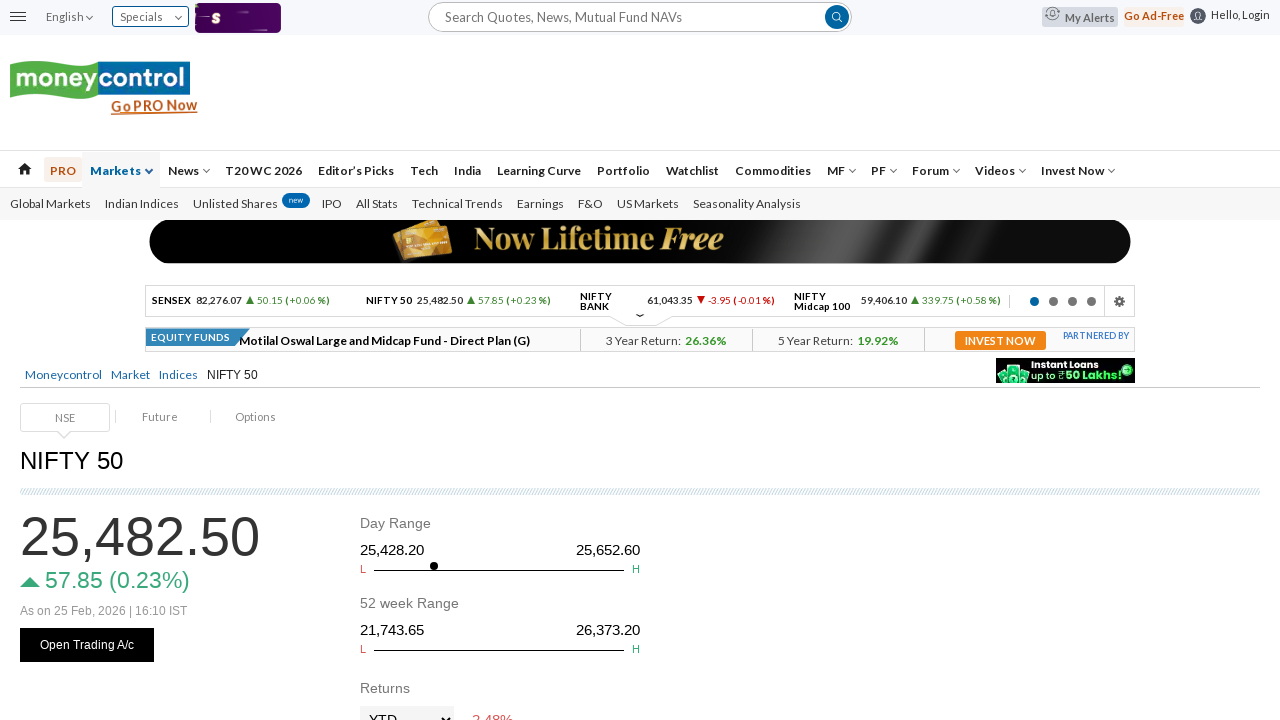

Verified previous close market data element is present
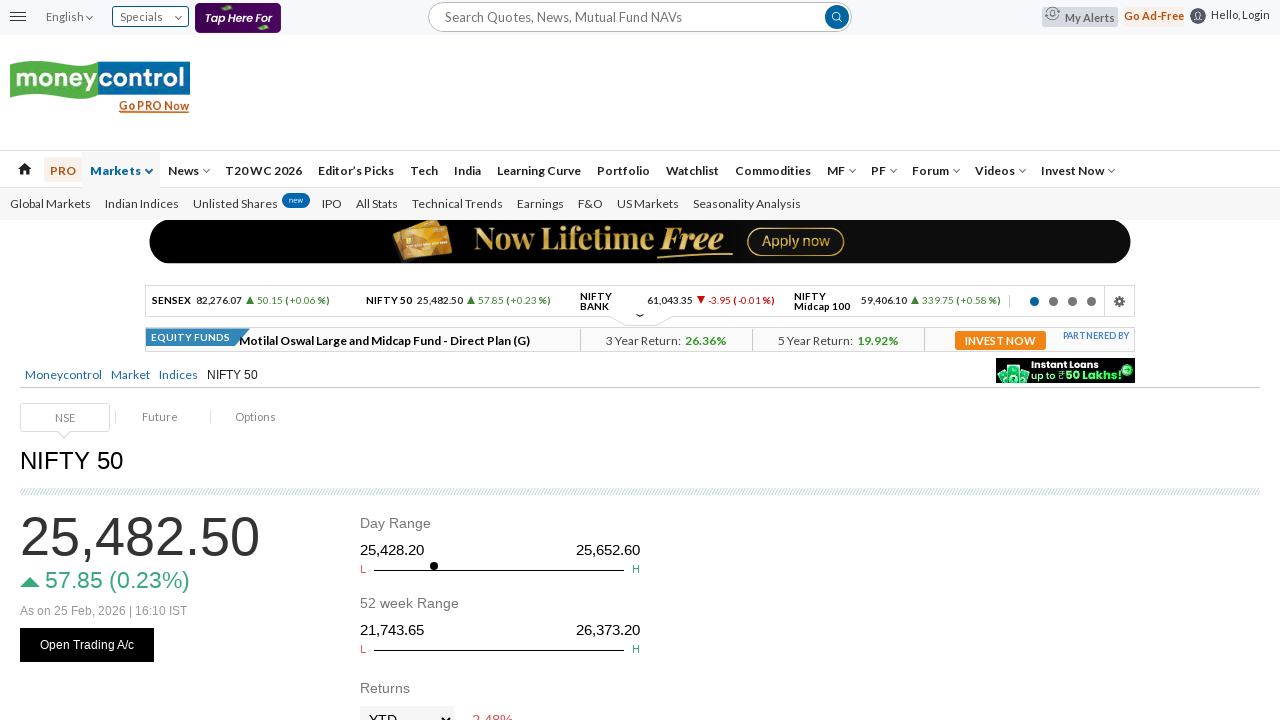

Verified open price market data element is present
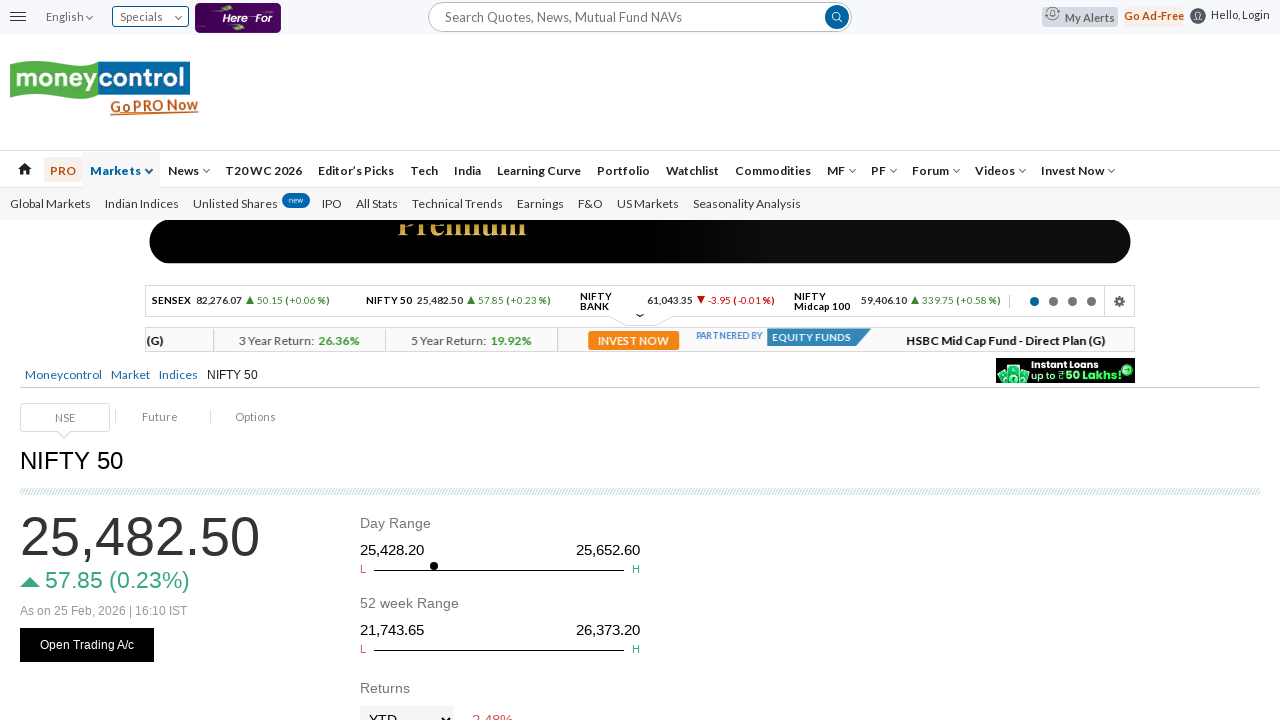

Verified high price market data element is present
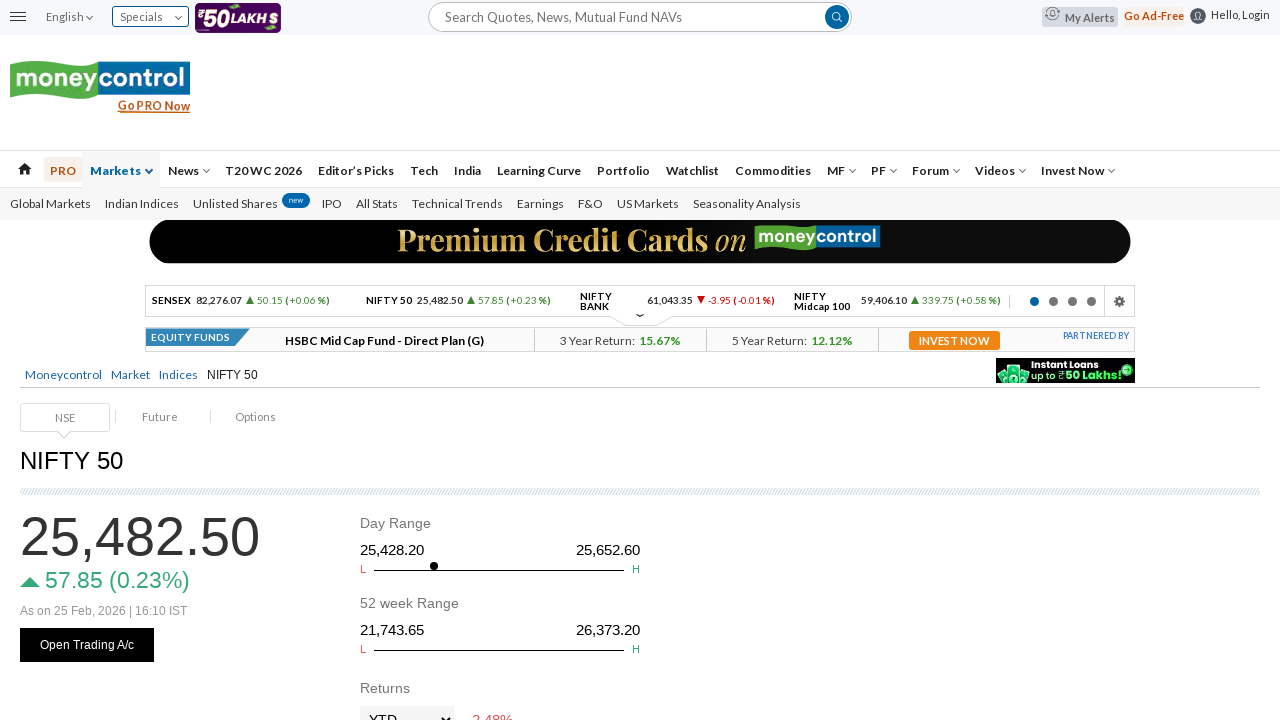

Verified low price market data element is present
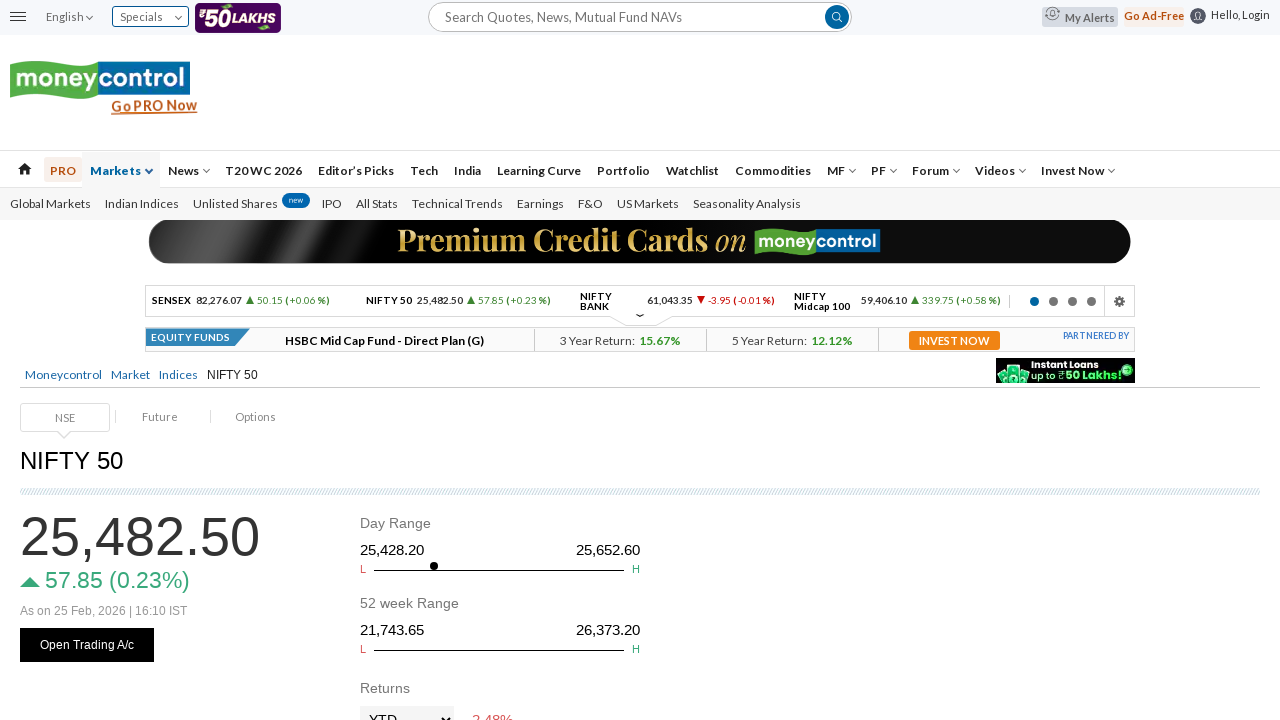

Verified 52-week high market data element is present
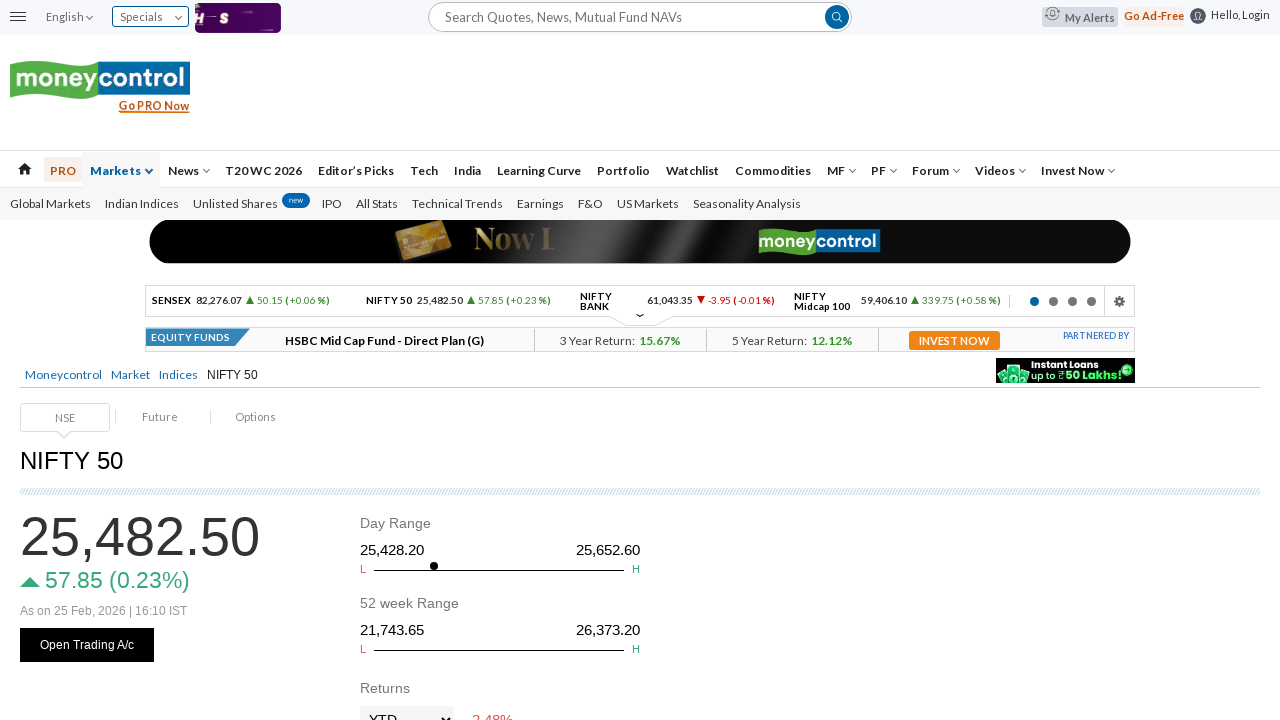

Verified 52-week low market data element is present
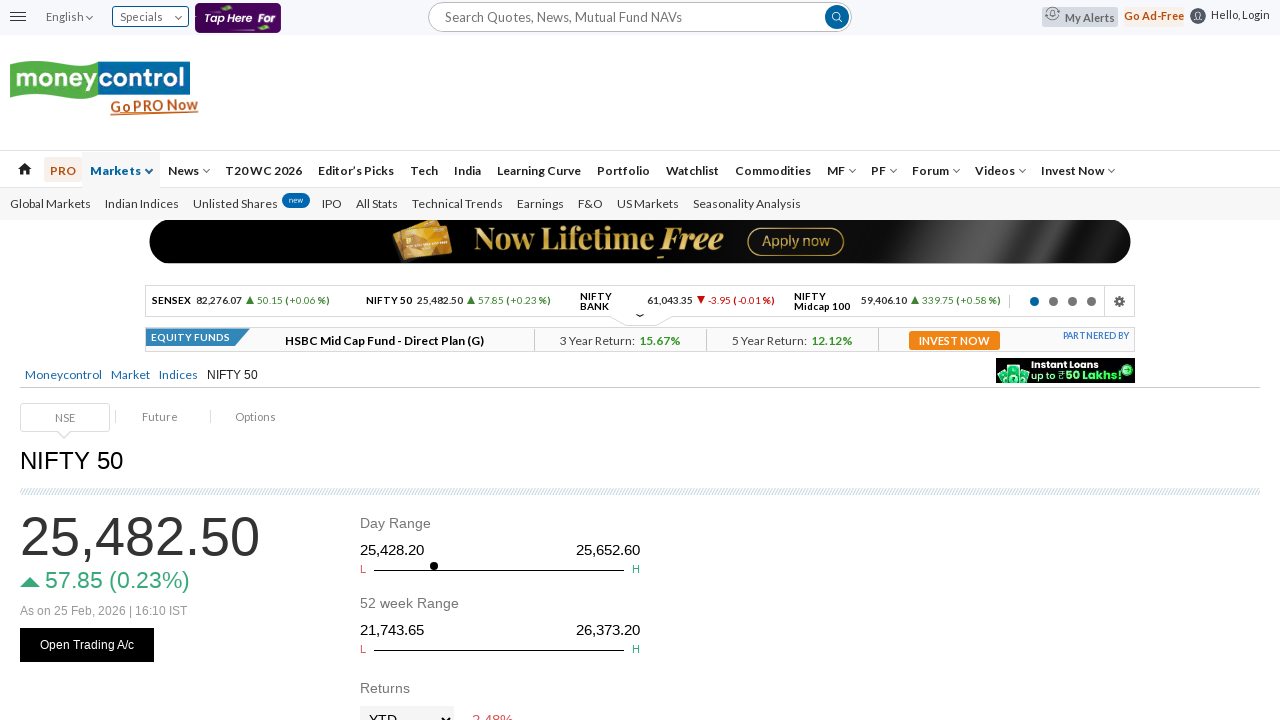

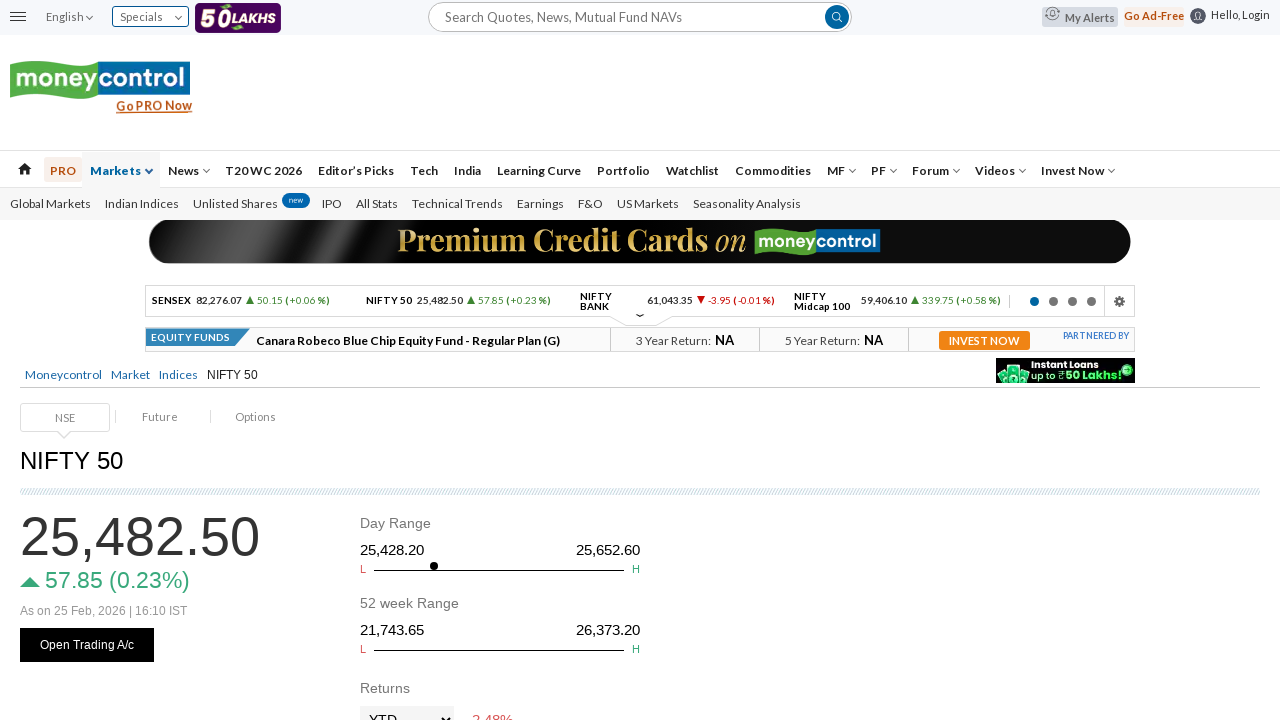